Tests JavaScript alert functionality by triggering an alert and accepting it

Starting URL: https://the-internet.herokuapp.com/javascript_alerts

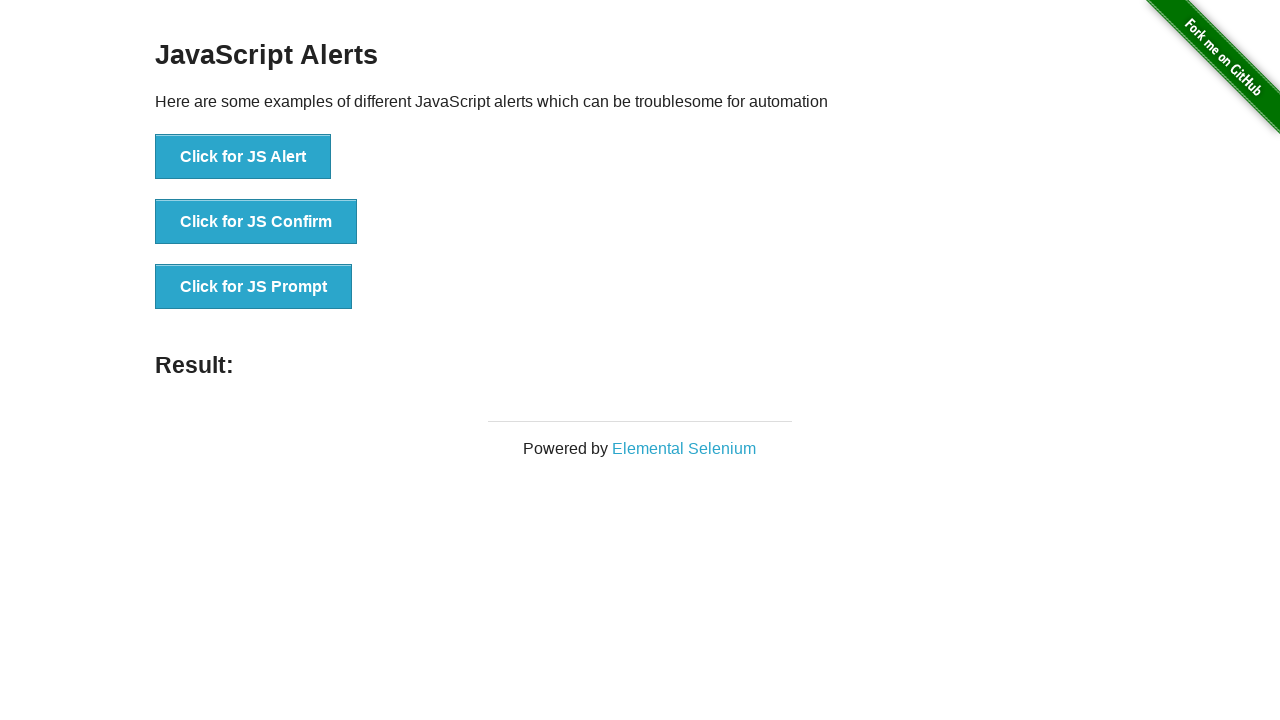

Clicked button to trigger JavaScript alert at (243, 157) on text='Click for JS Alert'
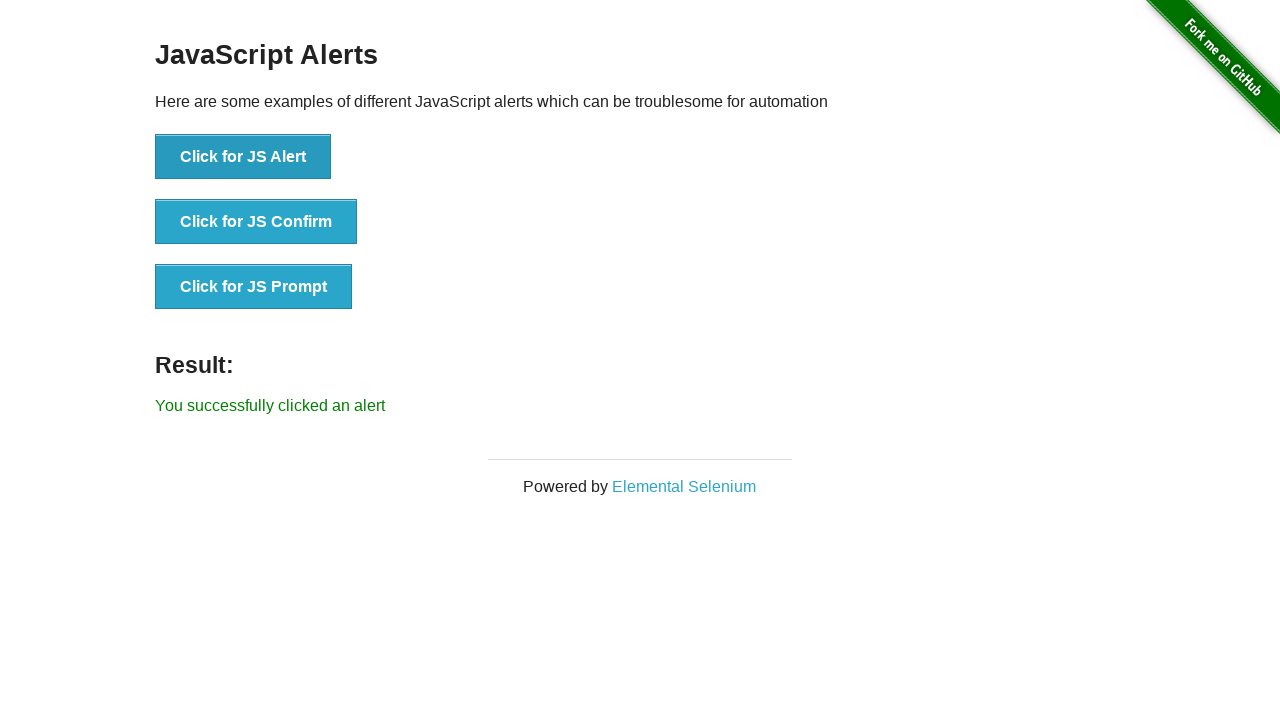

Set up dialog handler to accept alert
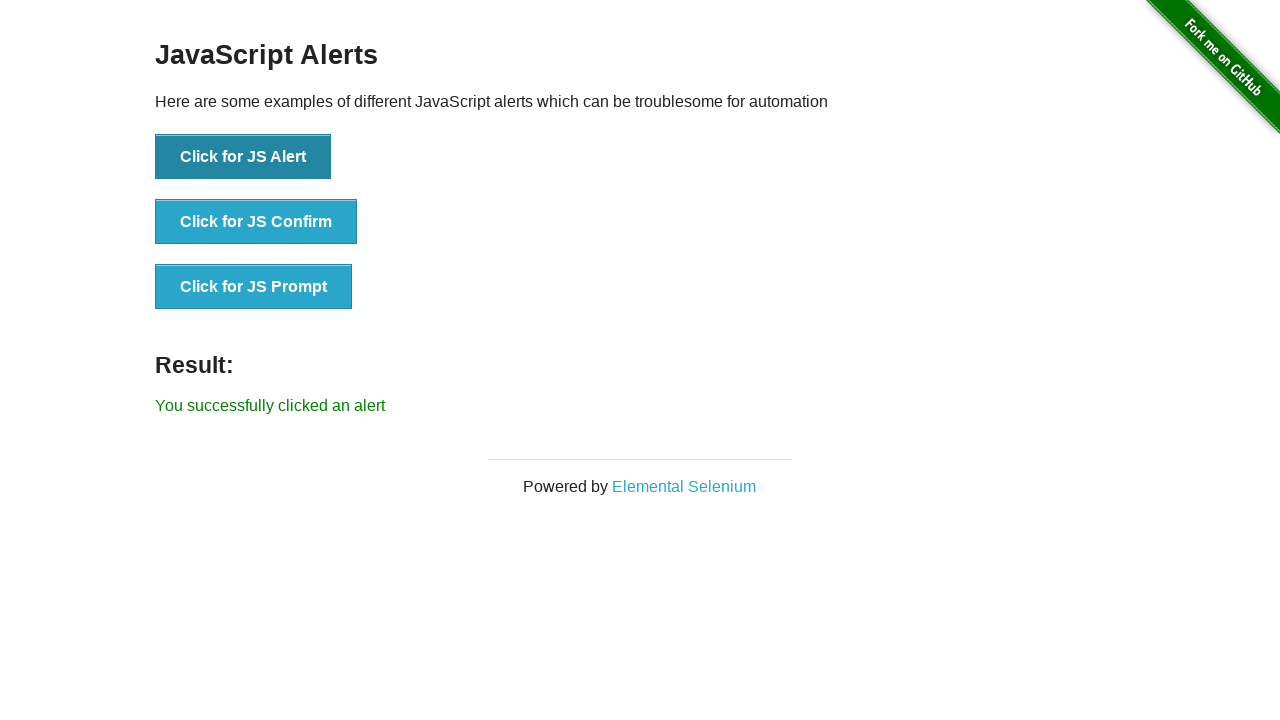

Verified success message appeared after accepting alert
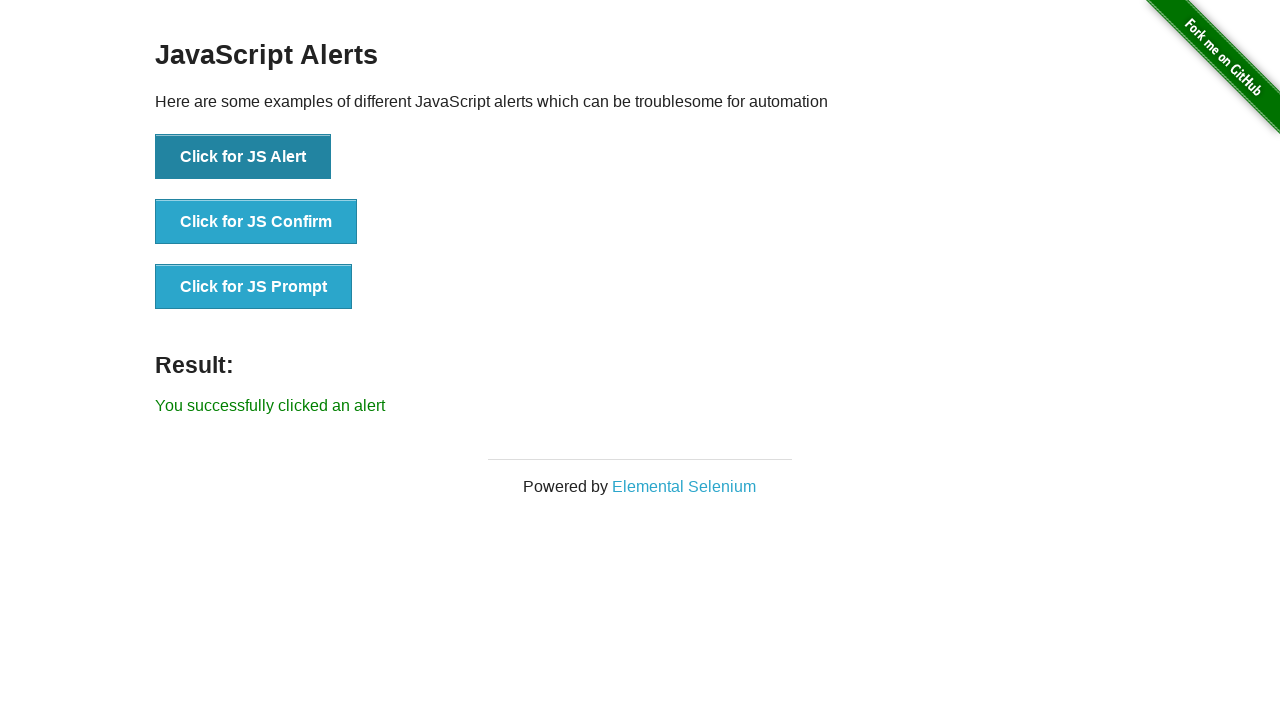

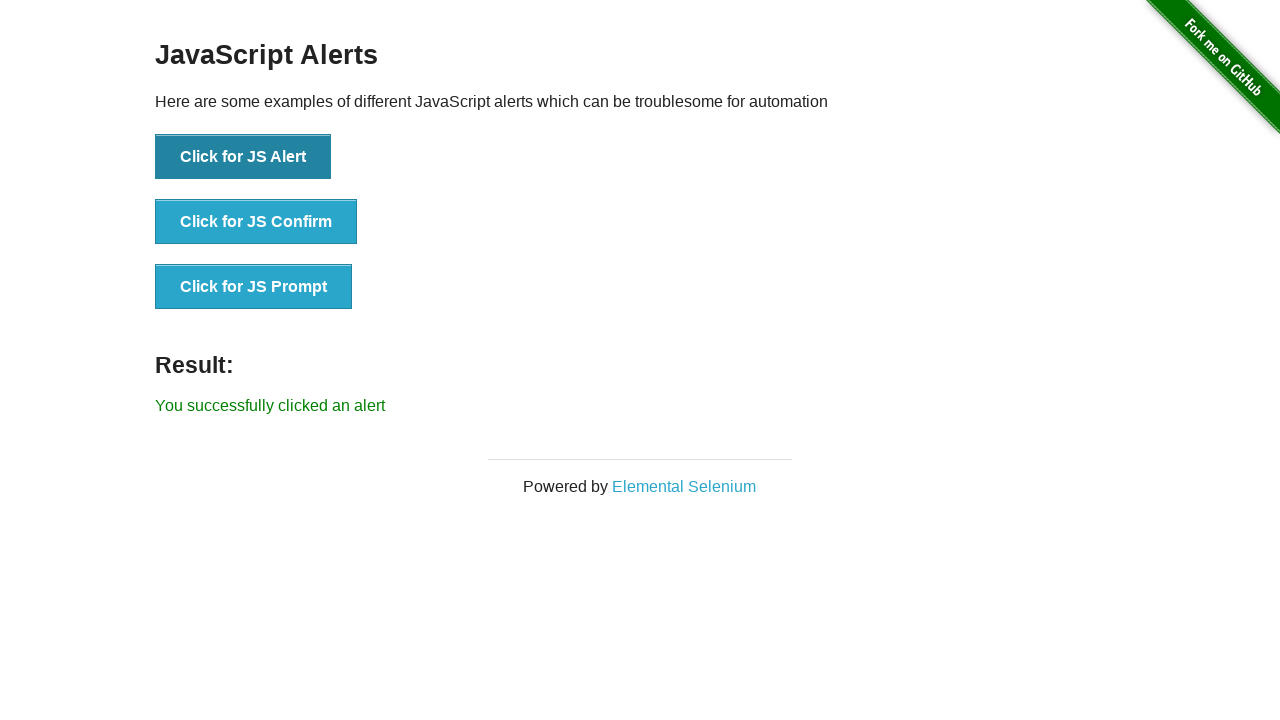